Tests dropdown selection by selecting Option 2 from the dropdown menu and verifying it becomes selected.

Starting URL: http://the-internet.herokuapp.com/dropdown

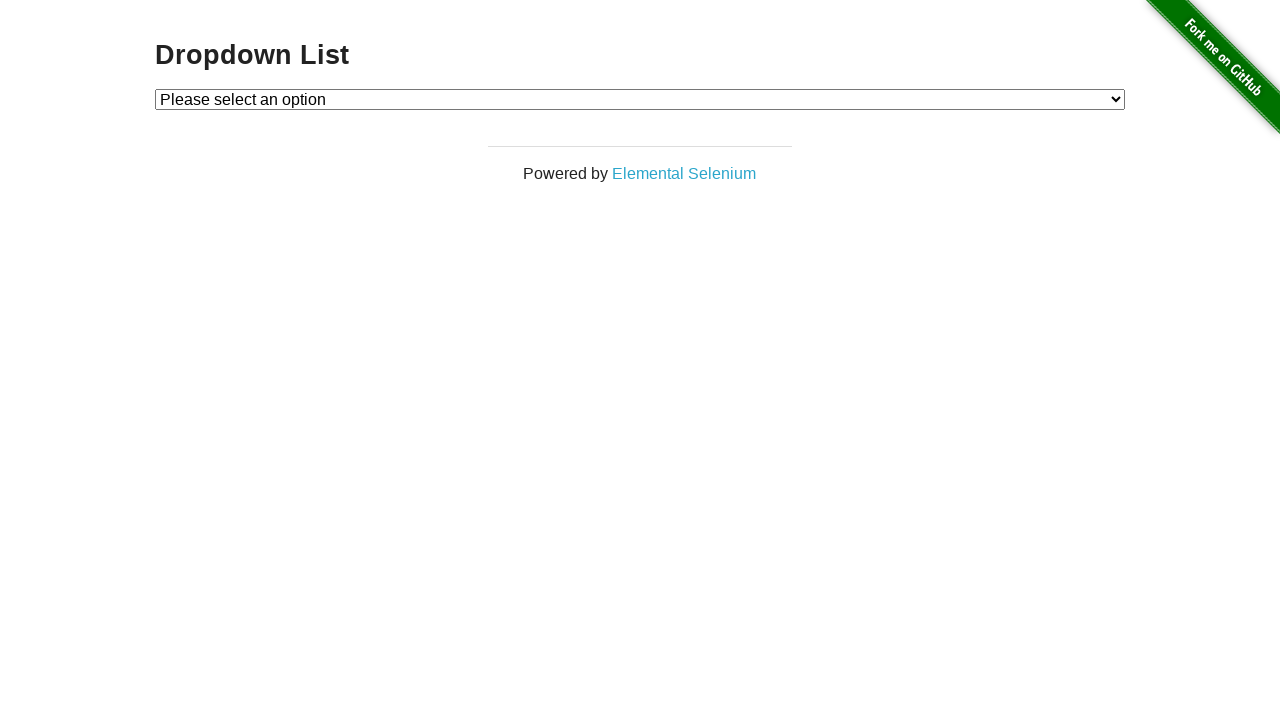

Selected 'Option 2' from the dropdown menu on #dropdown
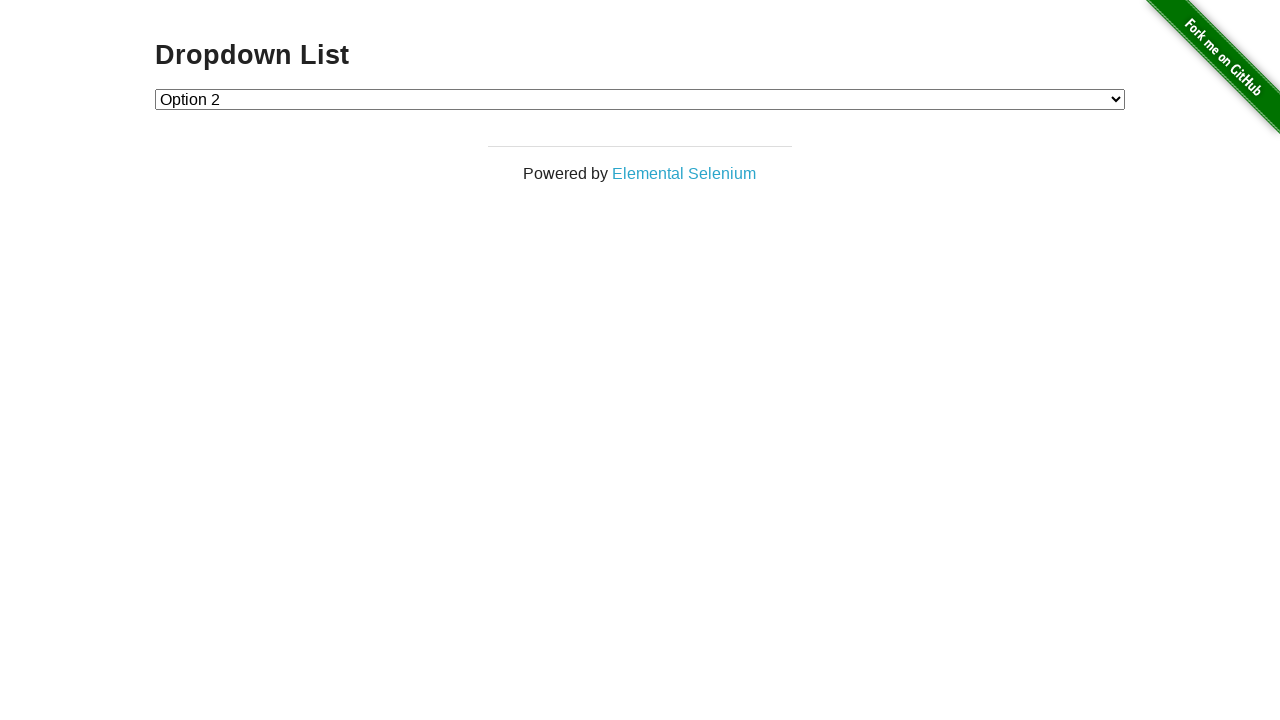

Located the selected option element
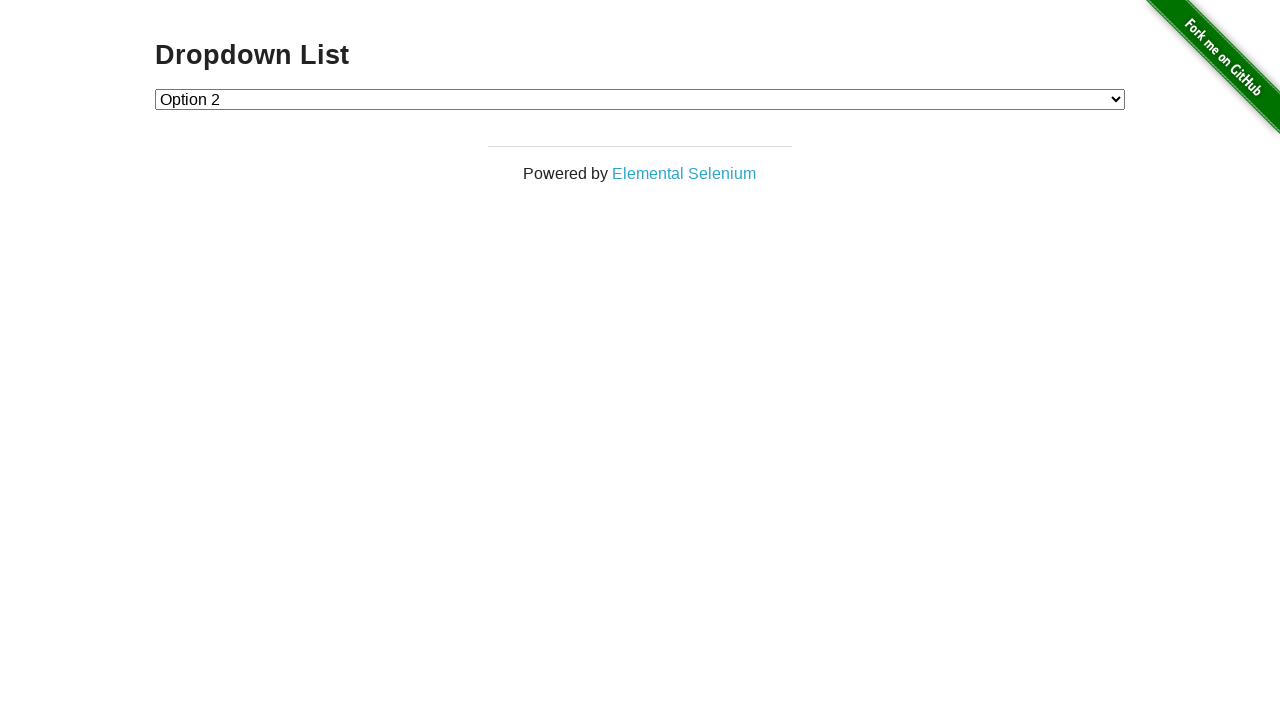

Verified that Option 2 is selected
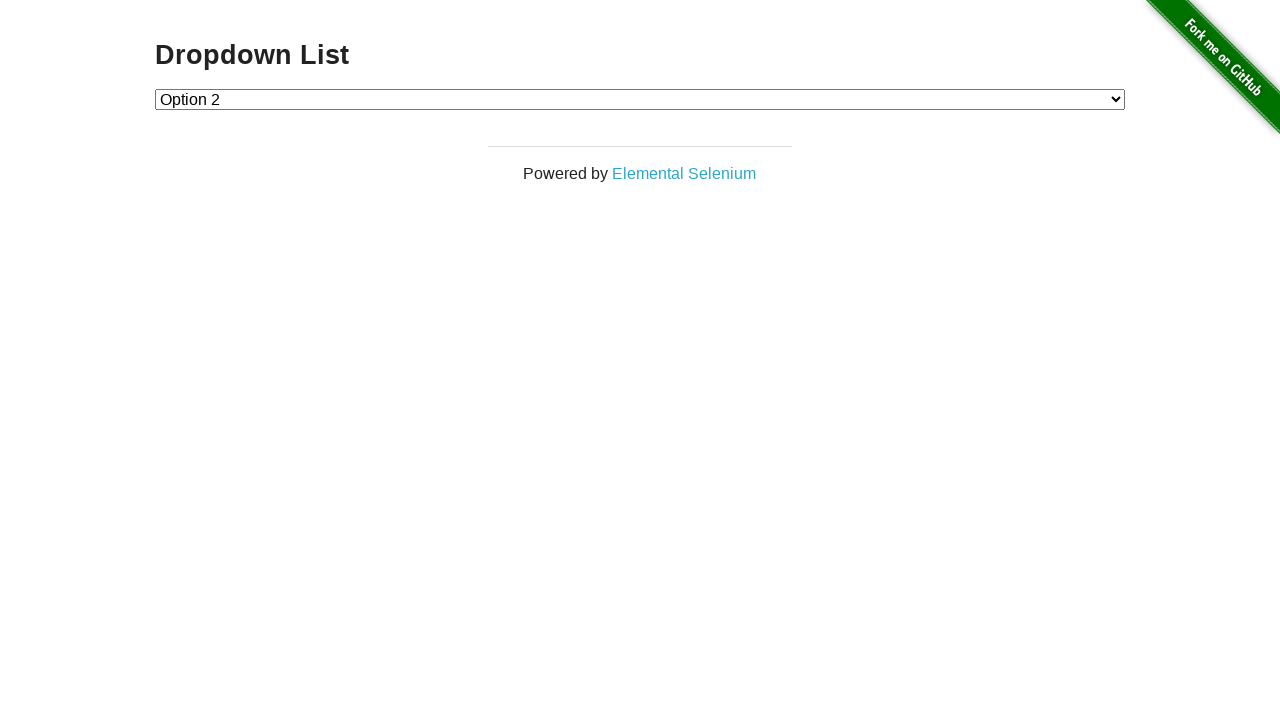

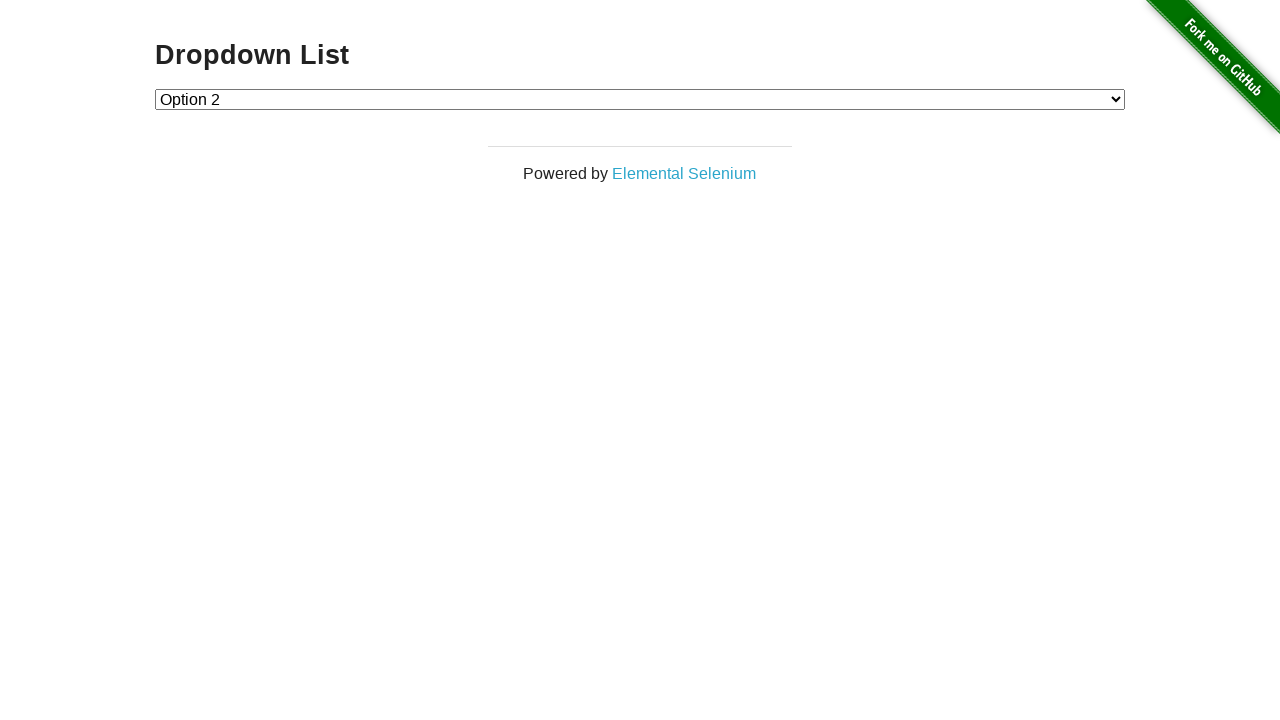